Tests page scrolling functionality by scrolling to the bottom of the page and then back to the top

Starting URL: https://testautomationpractice.blogspot.com/

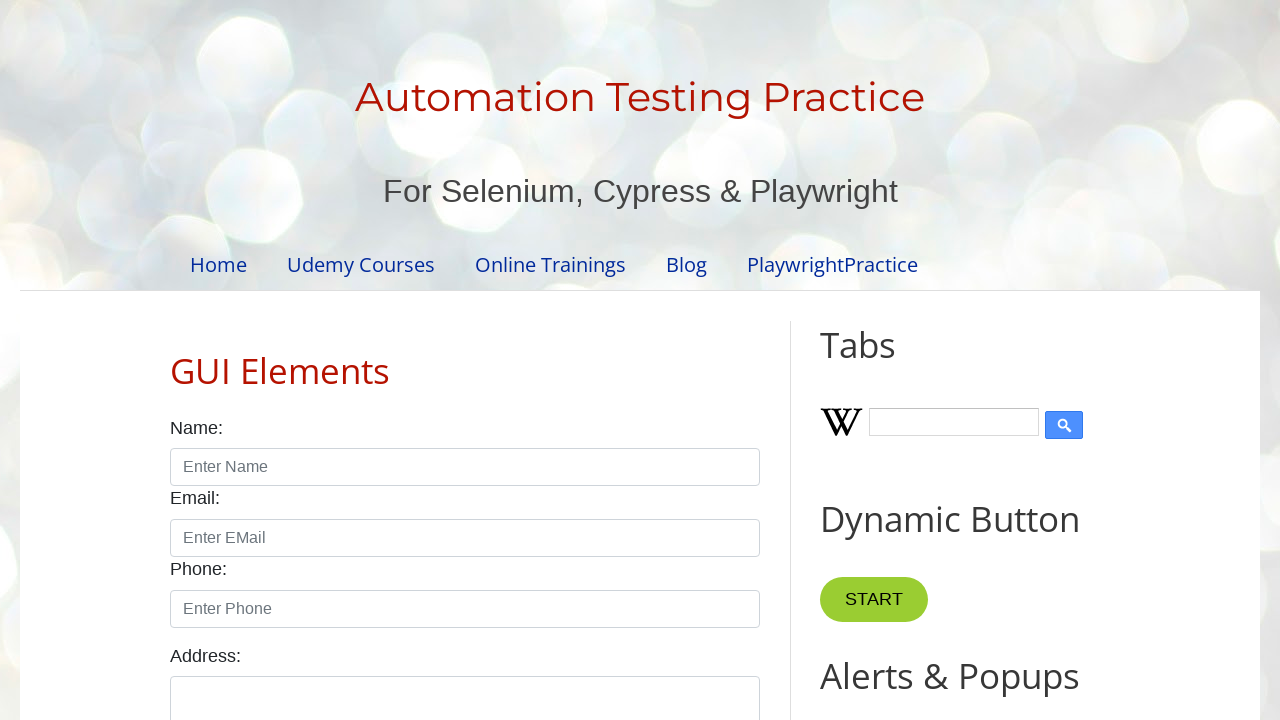

Scrolled to the bottom of the page
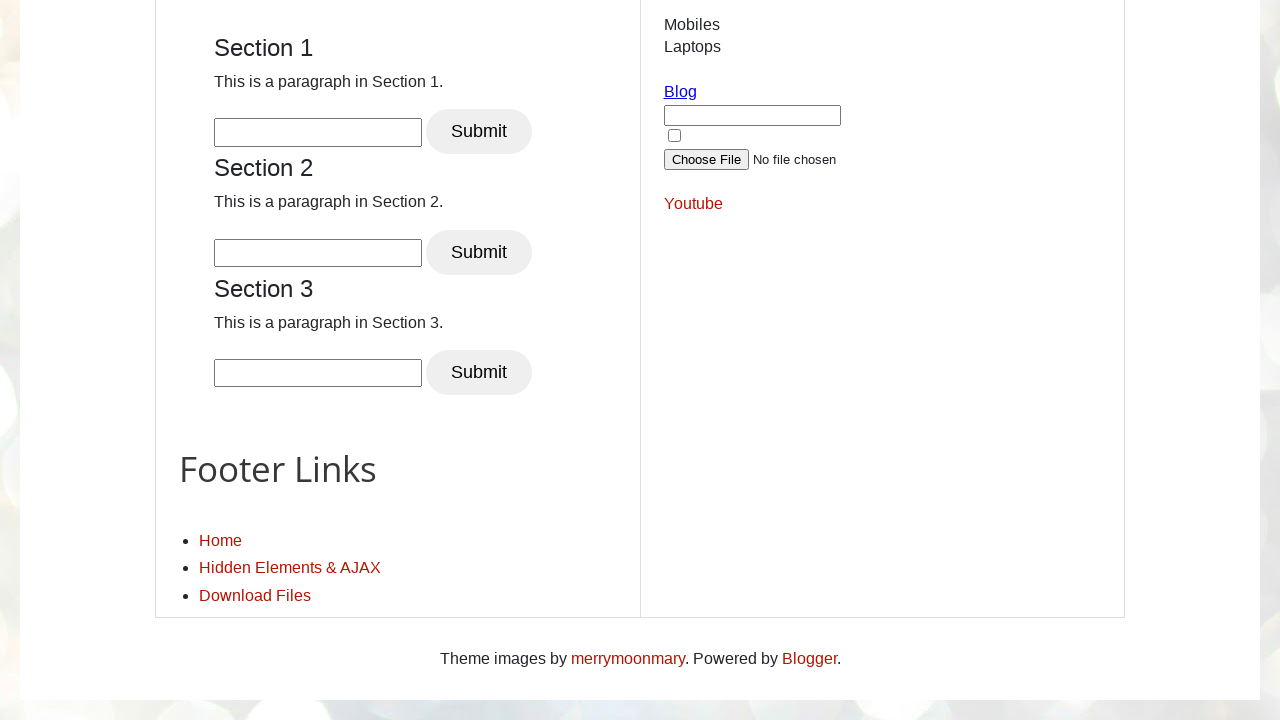

Waited 1 second for scroll to complete
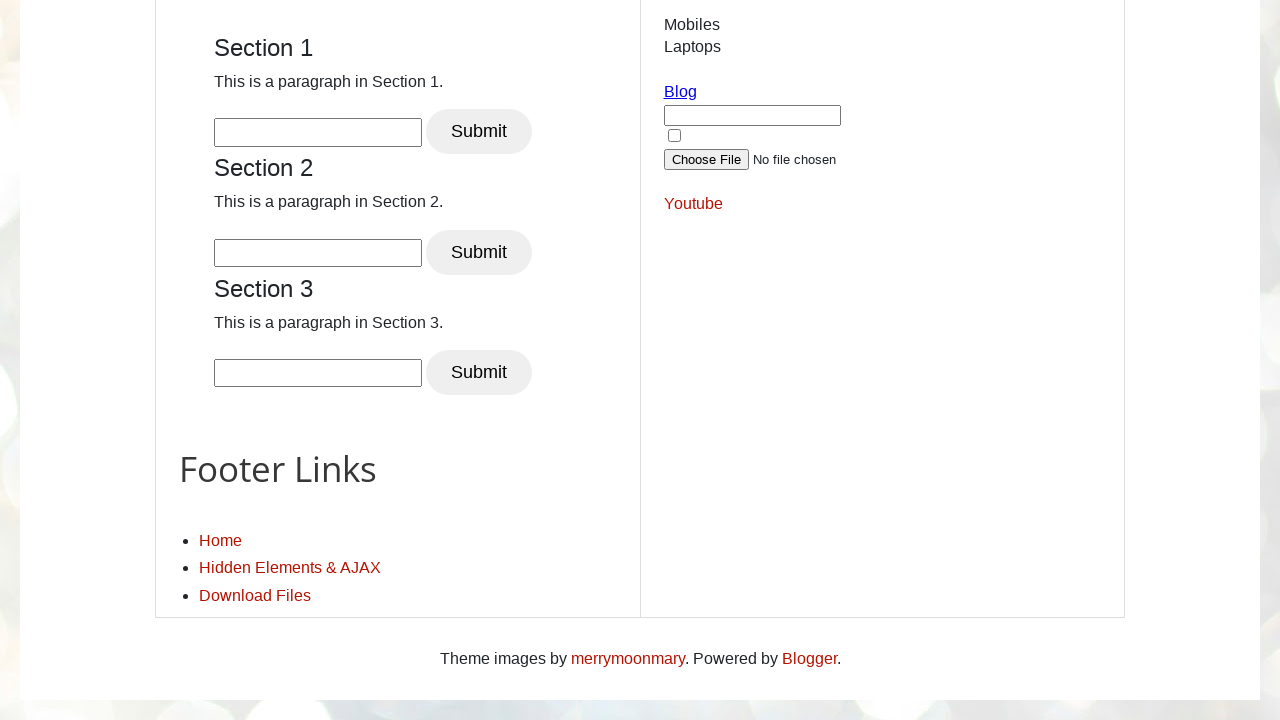

Scrolled back to the top of the page
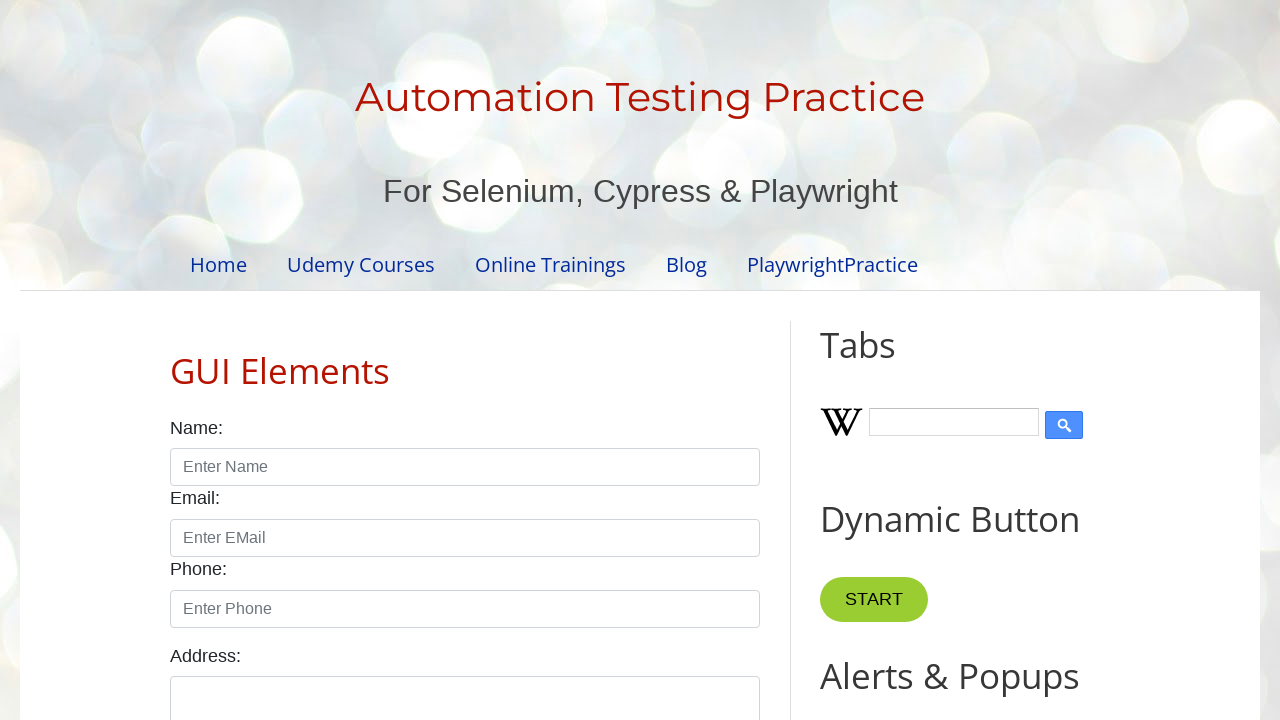

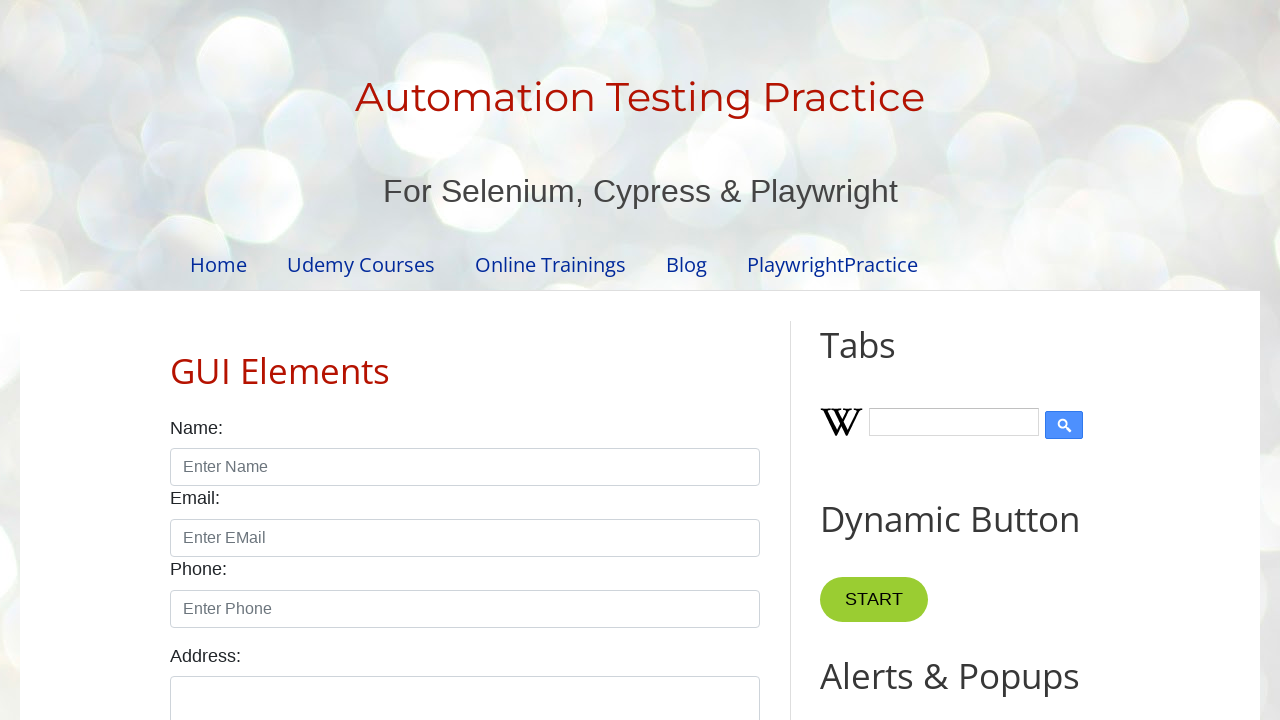